Tests new window/tab functionality by clicking a link that opens a new window and verifying content on both the original and new pages

Starting URL: https://practice.expandtesting.com/windows

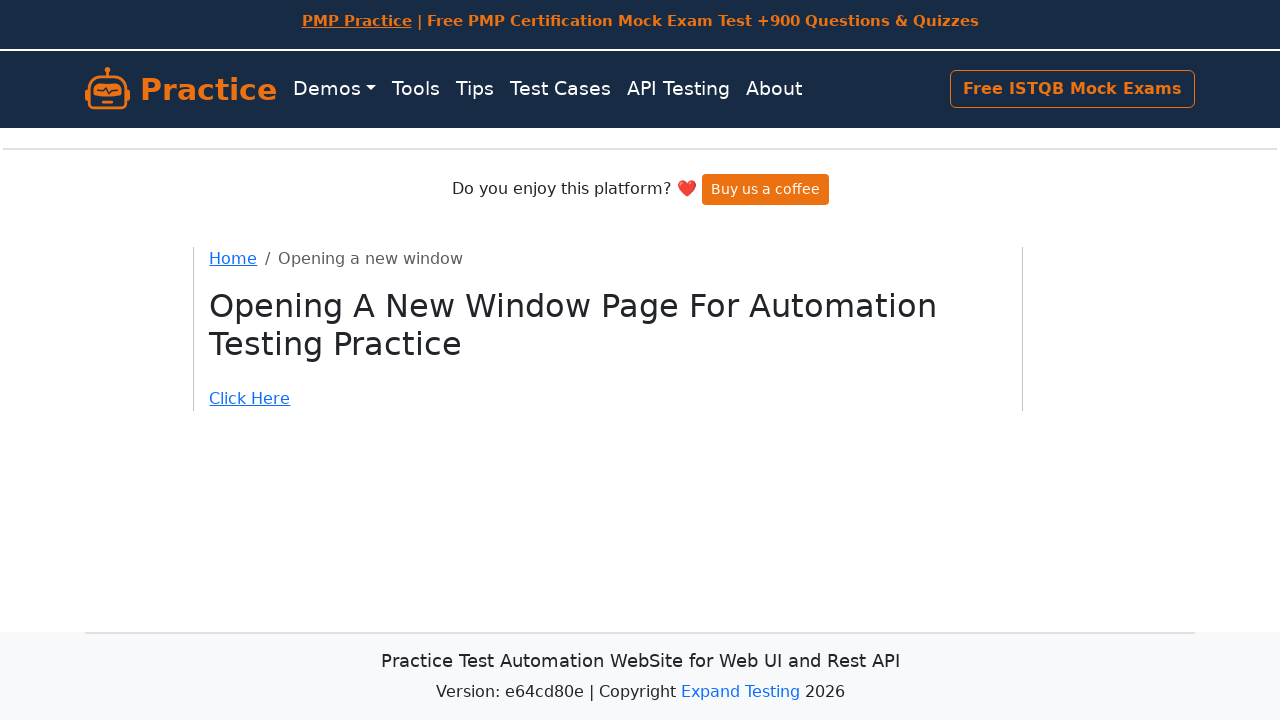

Located the link that opens a new window
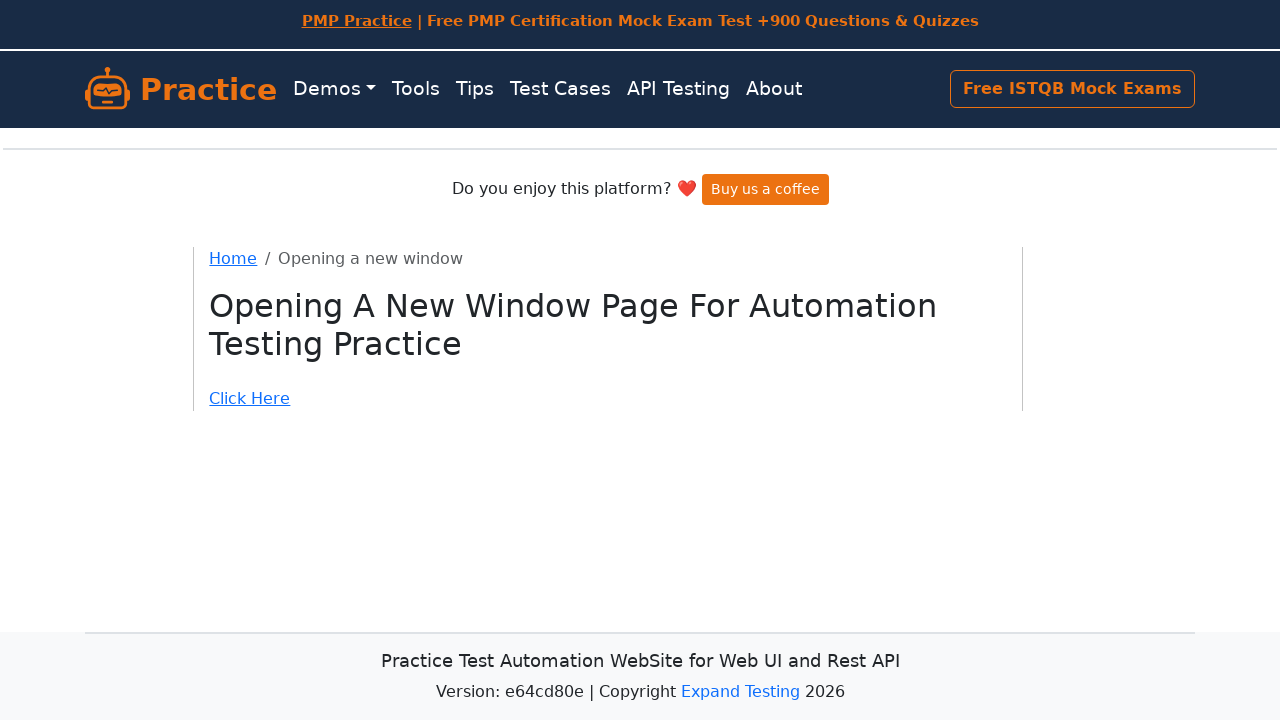

Clicked the new window link and new page opened at (608, 399) on a[href='/windows/new']
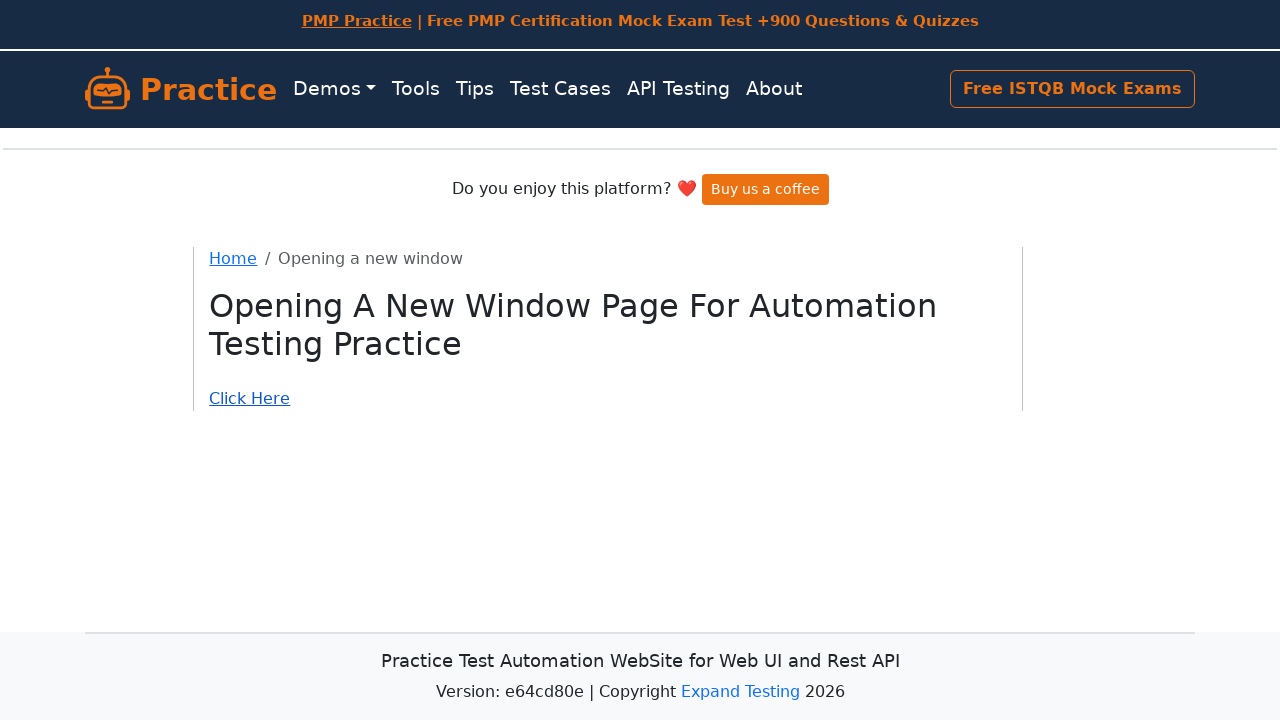

Captured the new page object
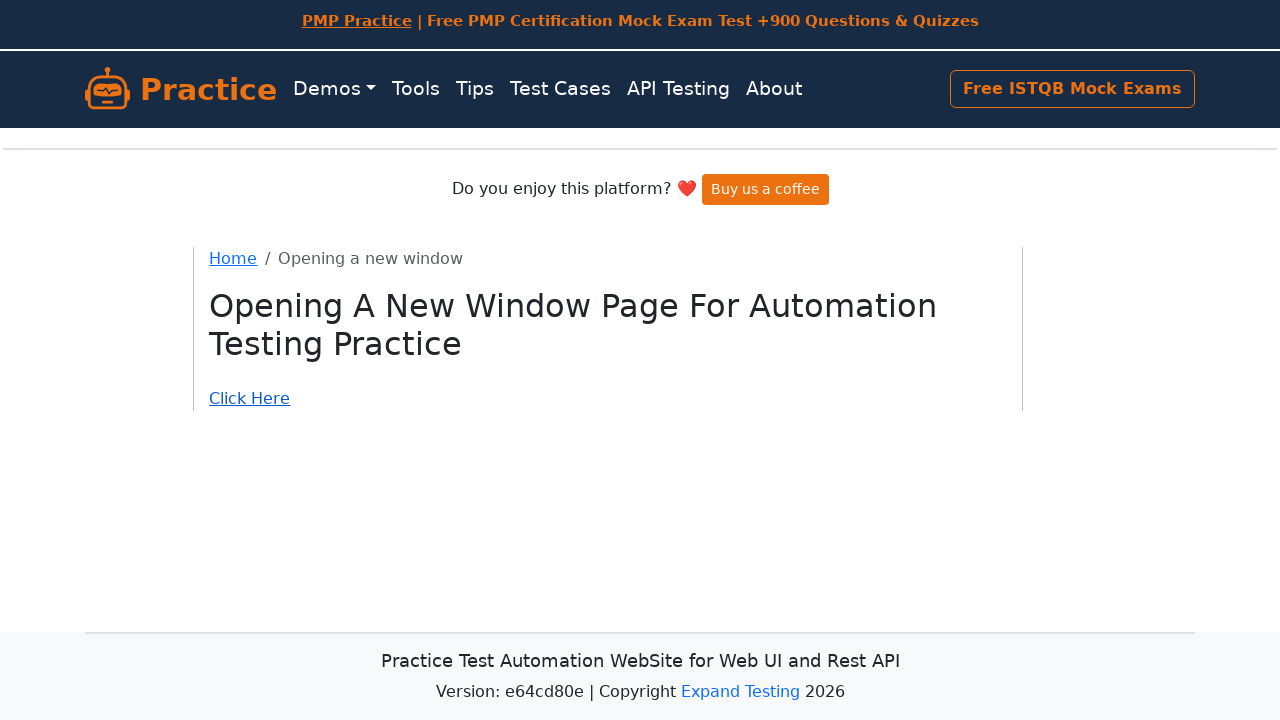

New page finished loading
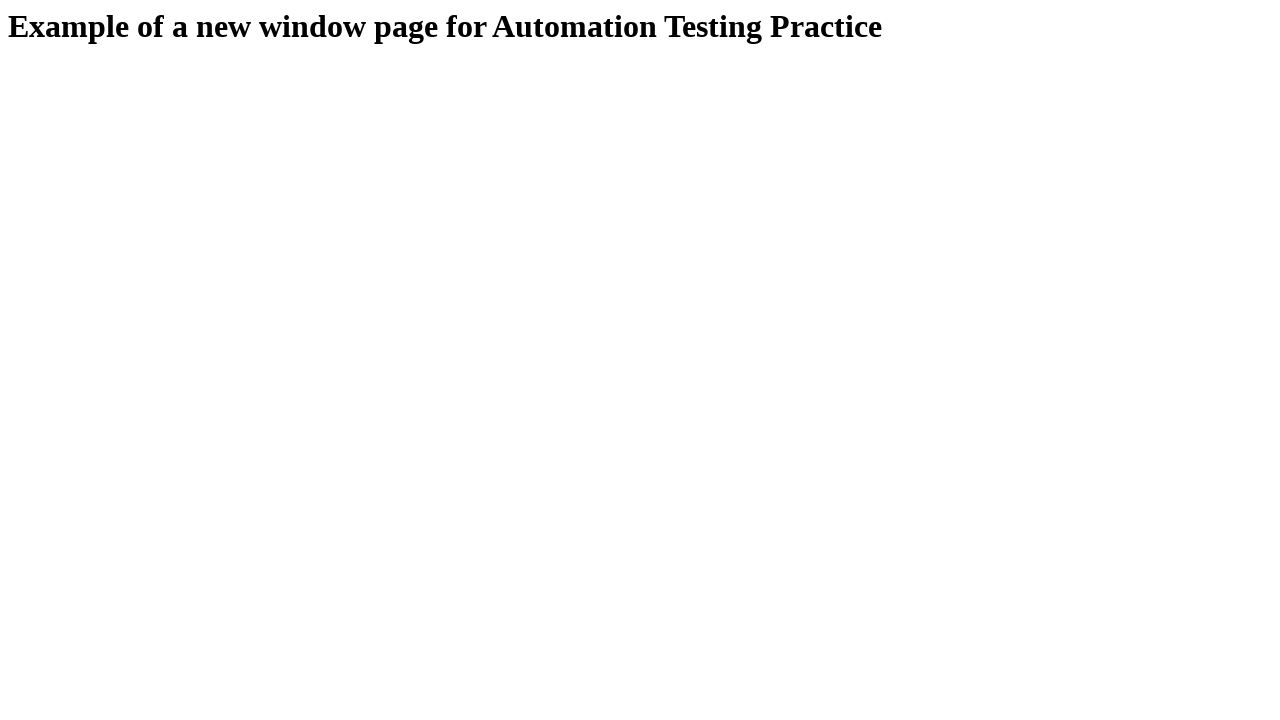

Located heading element on new page
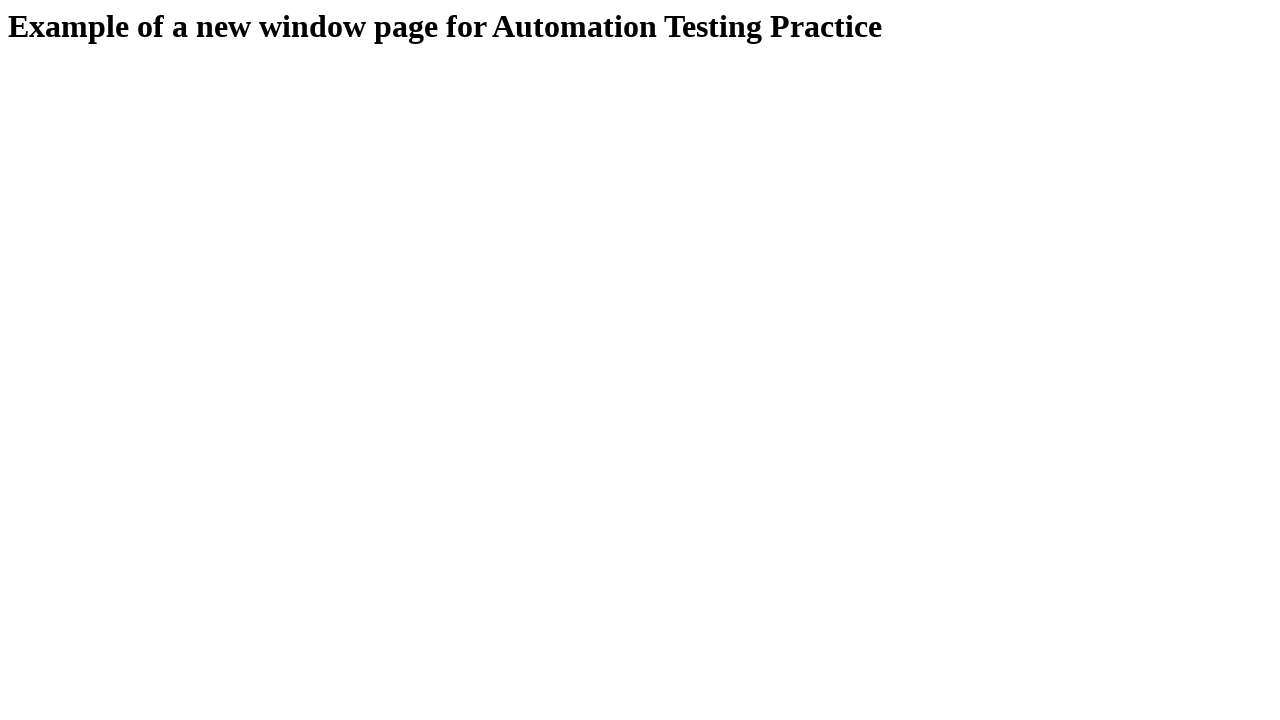

Verified heading element is visible on new page
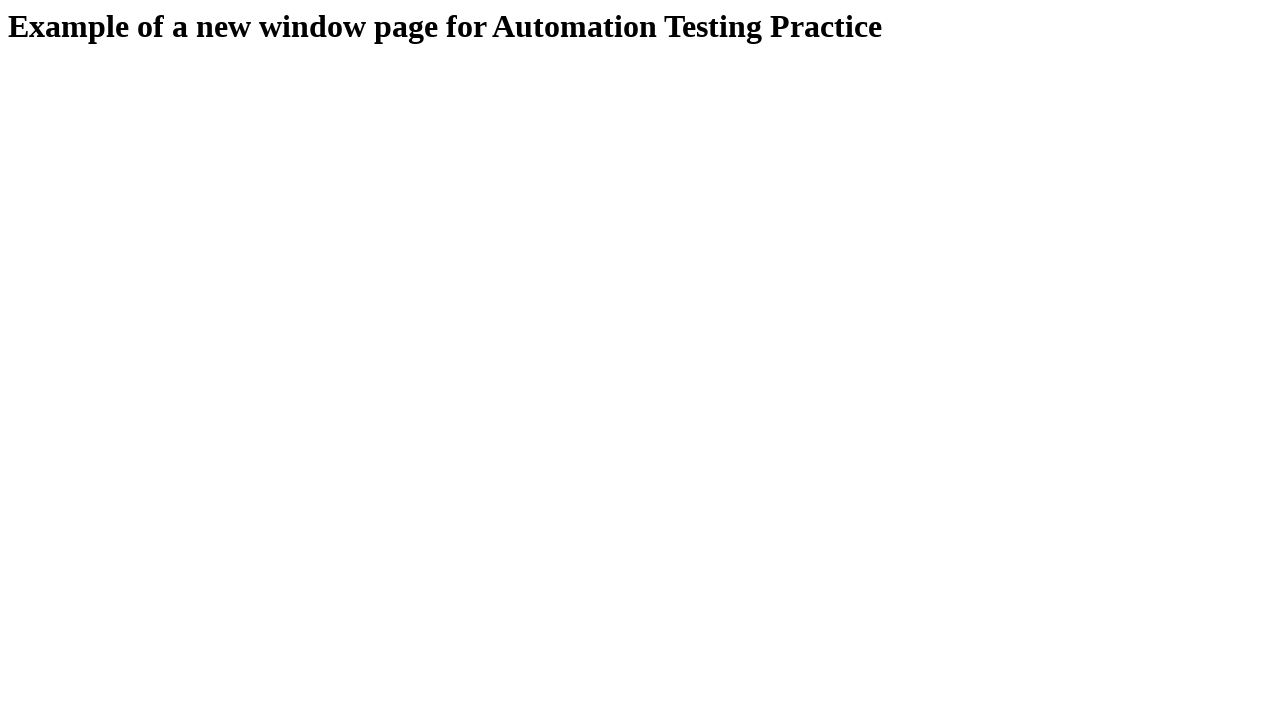

Located breadcrumb element on original page
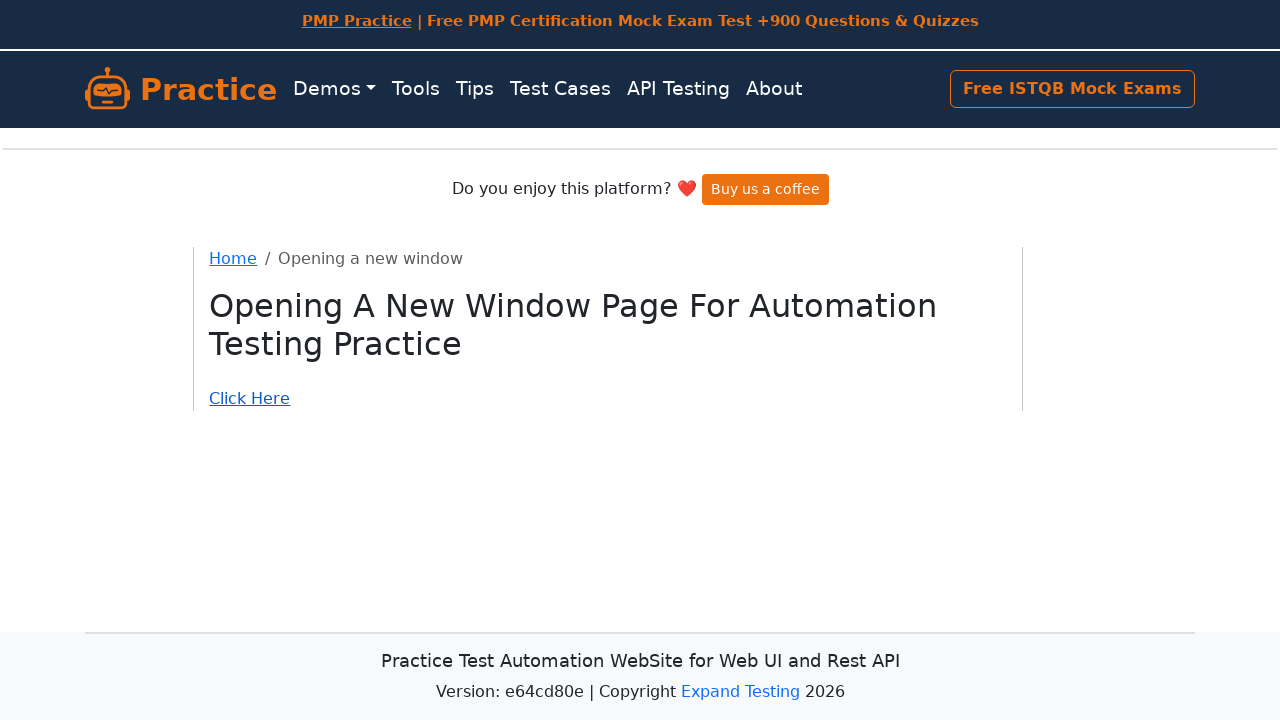

Verified breadcrumb element is visible on original page
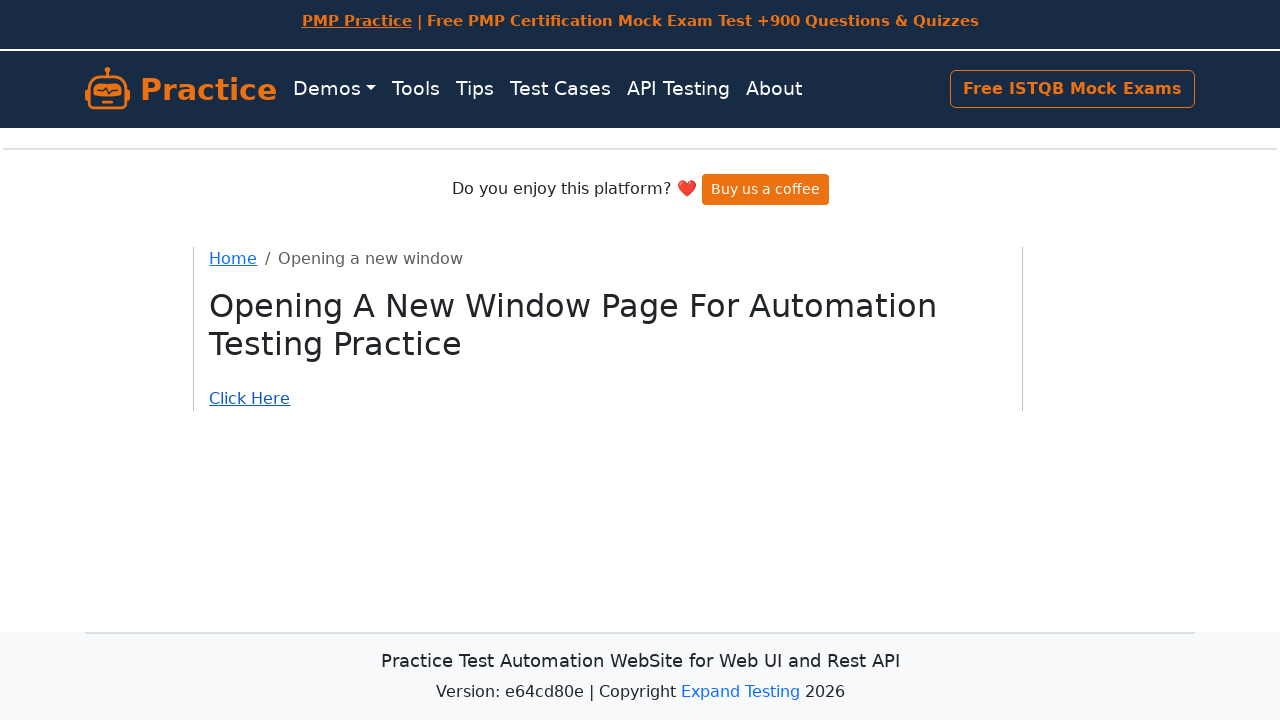

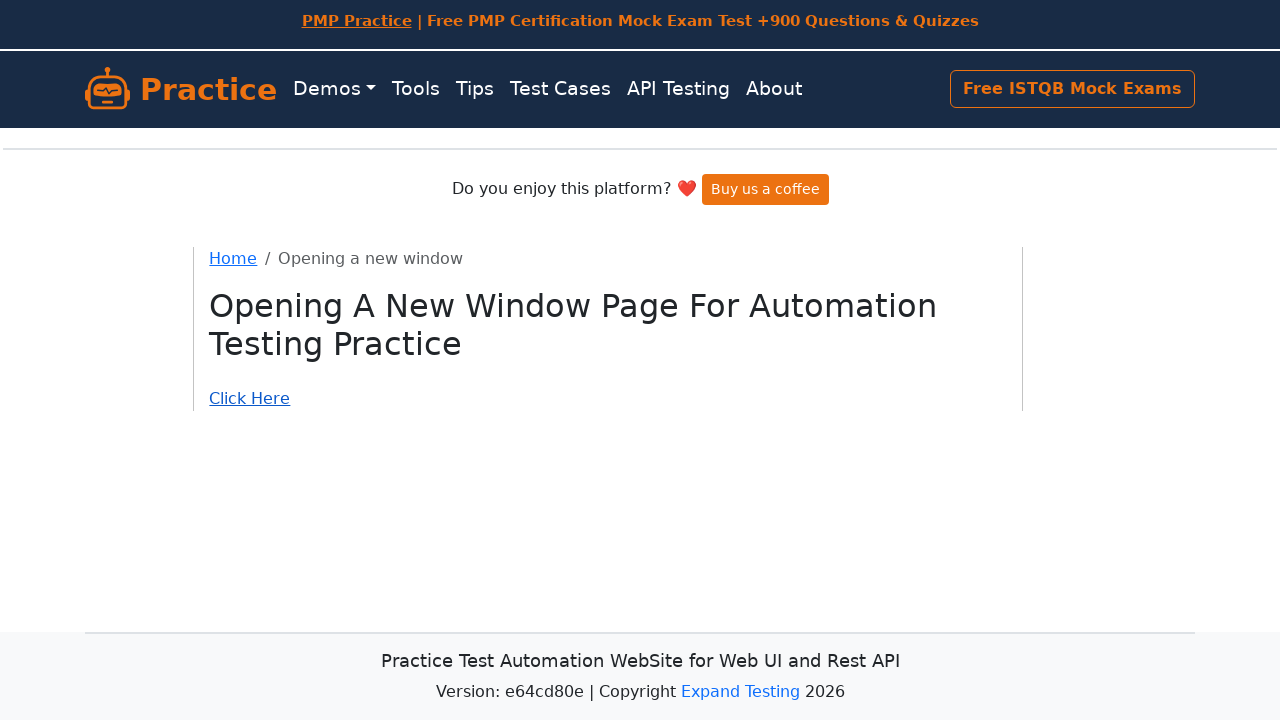